Tests iframe handling by switching between single and nested frames, entering text in input fields within different frame contexts

Starting URL: http://demo.automationtesting.in/Frames.html

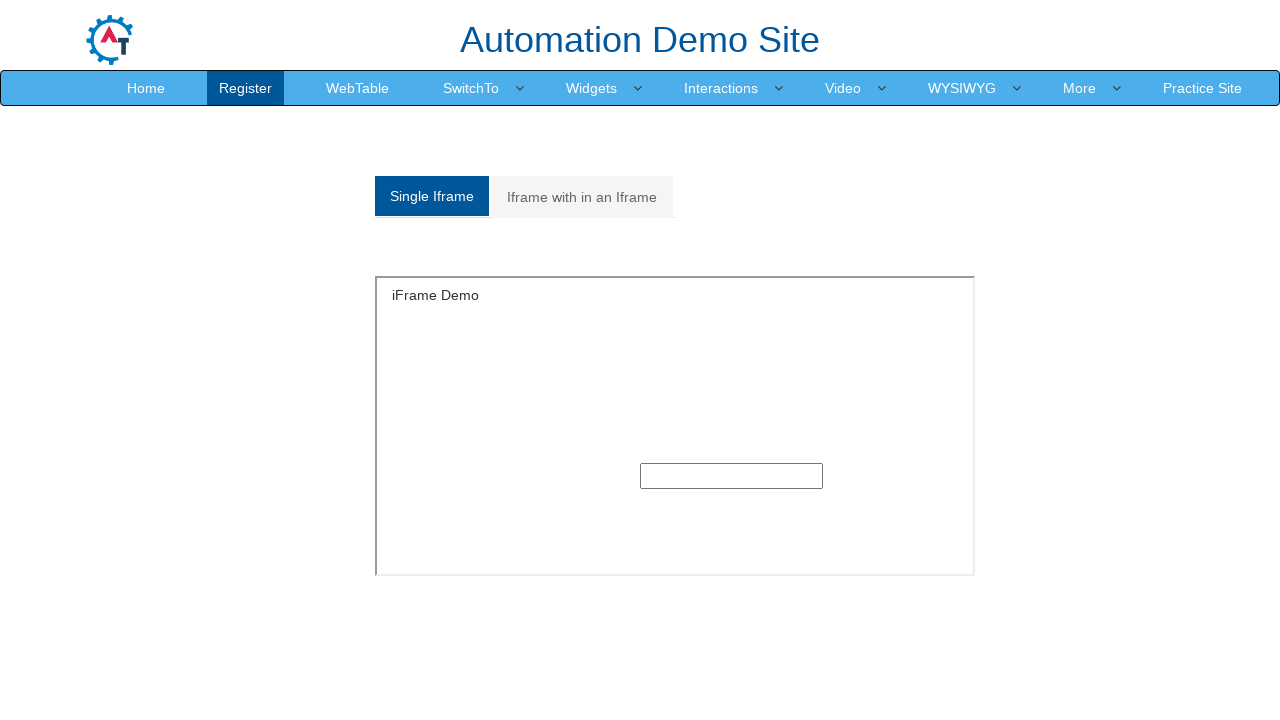

Located single frame with ID 'singleframe'
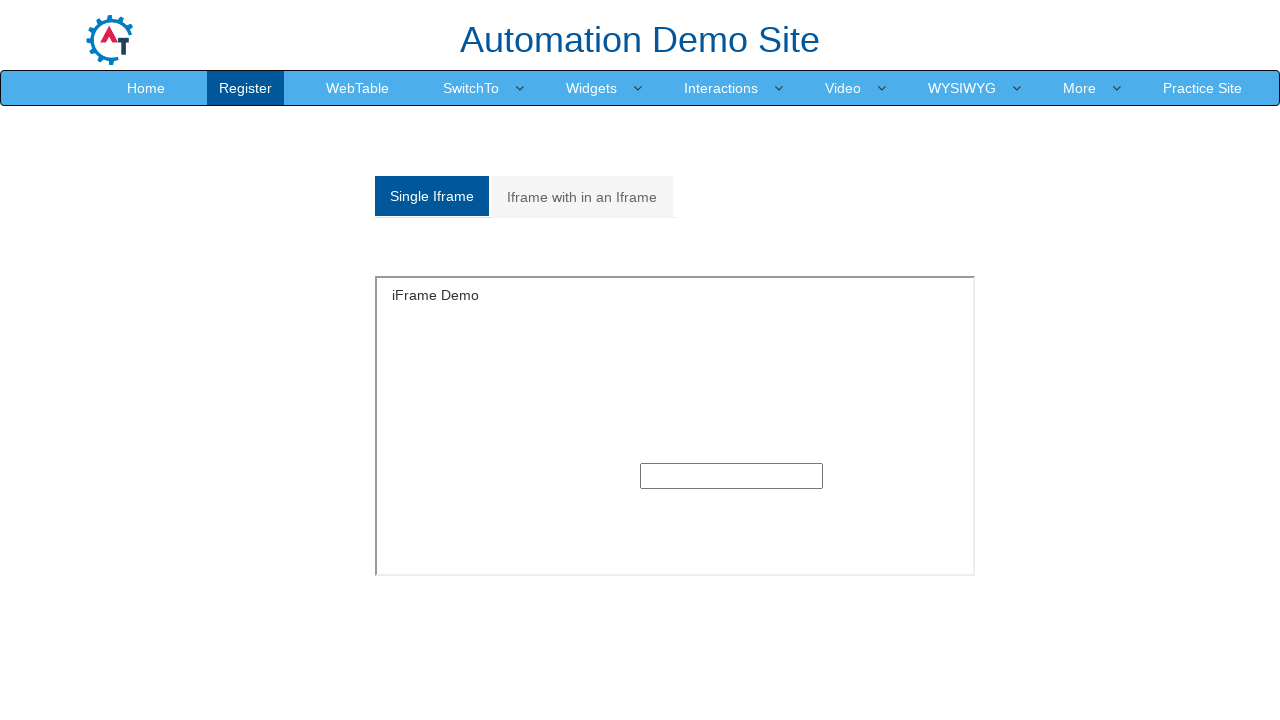

Filled text input field in single frame with 'Asif' on #singleframe >> internal:control=enter-frame >> input[type='text'] >> nth=0
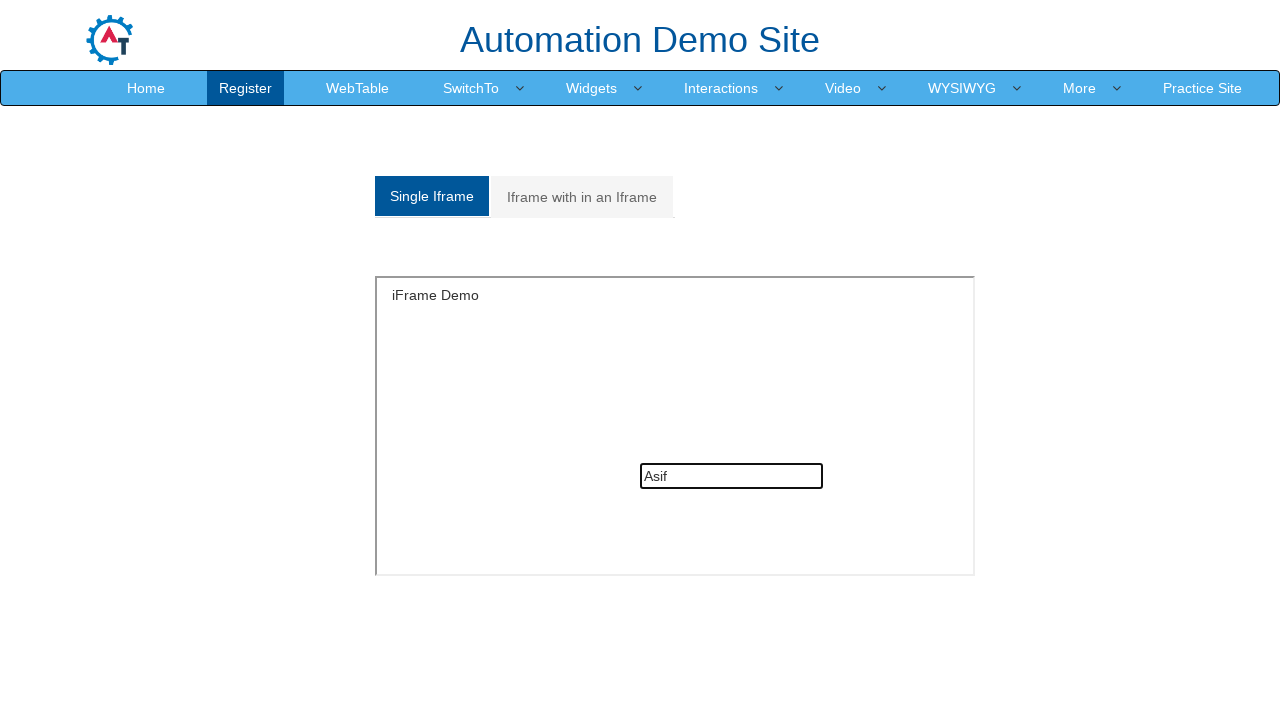

Clicked on nested frame tab at (582, 197) on a.analystic >> nth=1
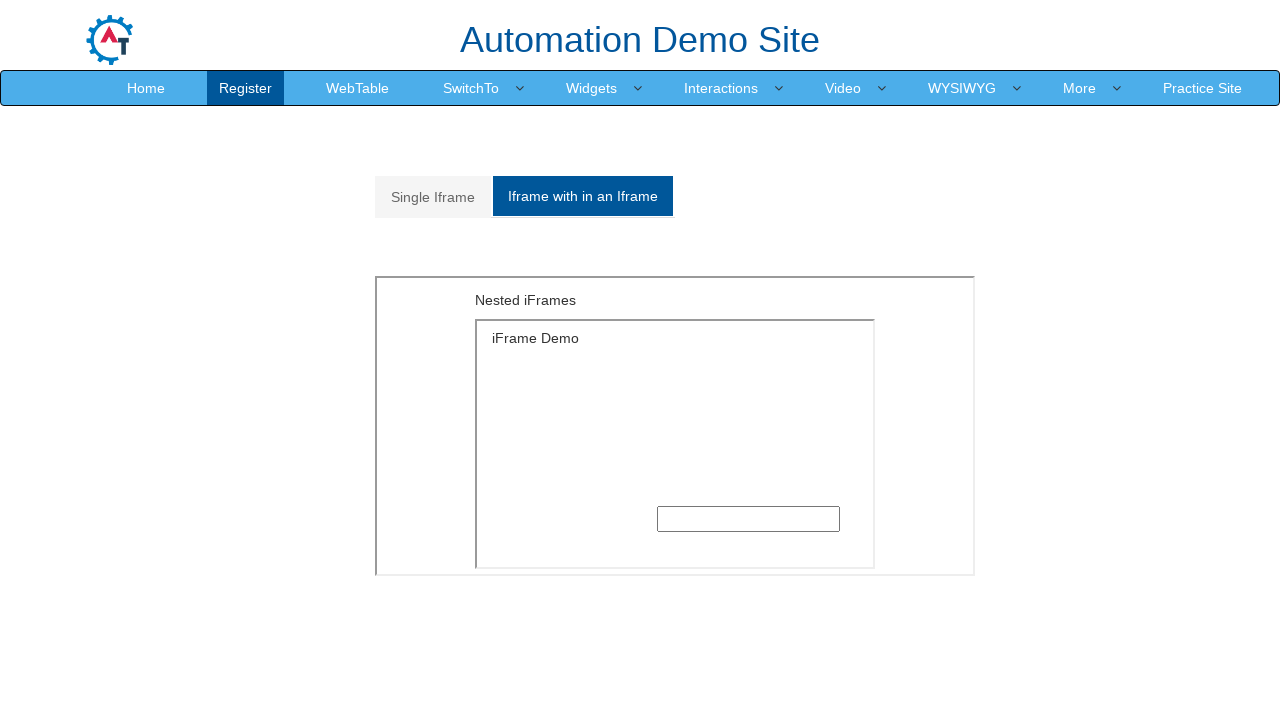

Located outer nested frame
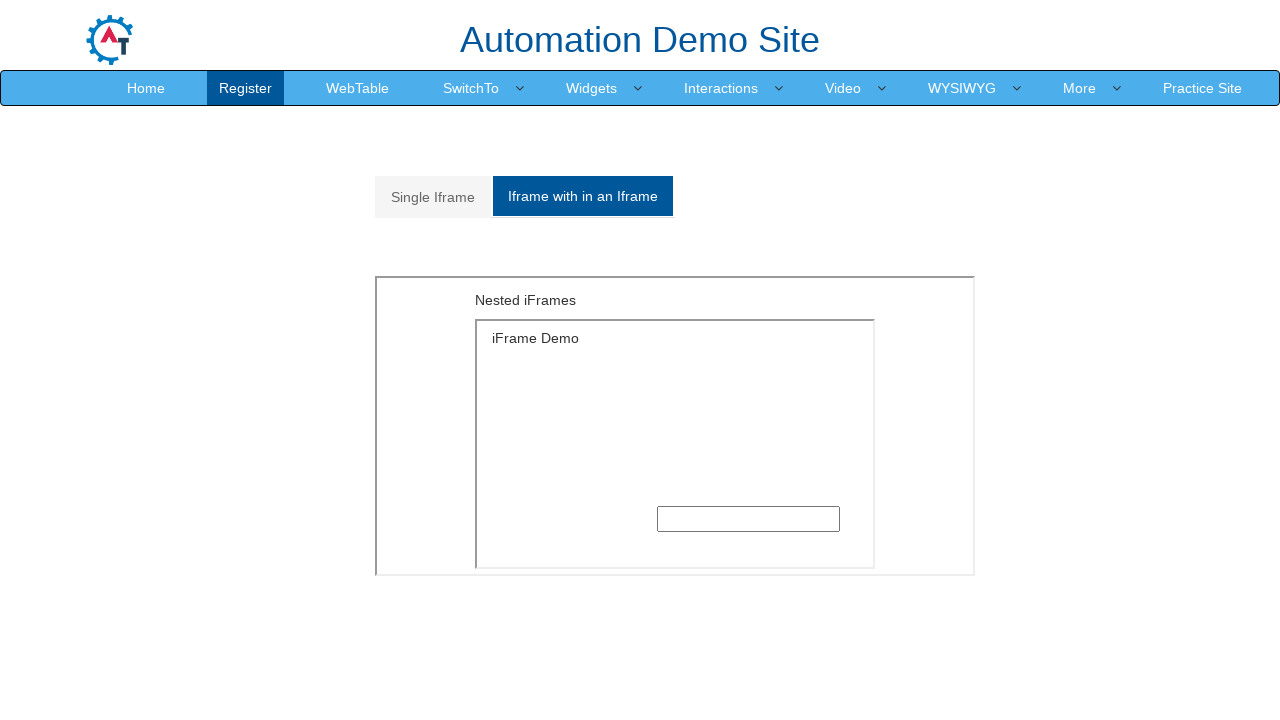

Located inner nested frame
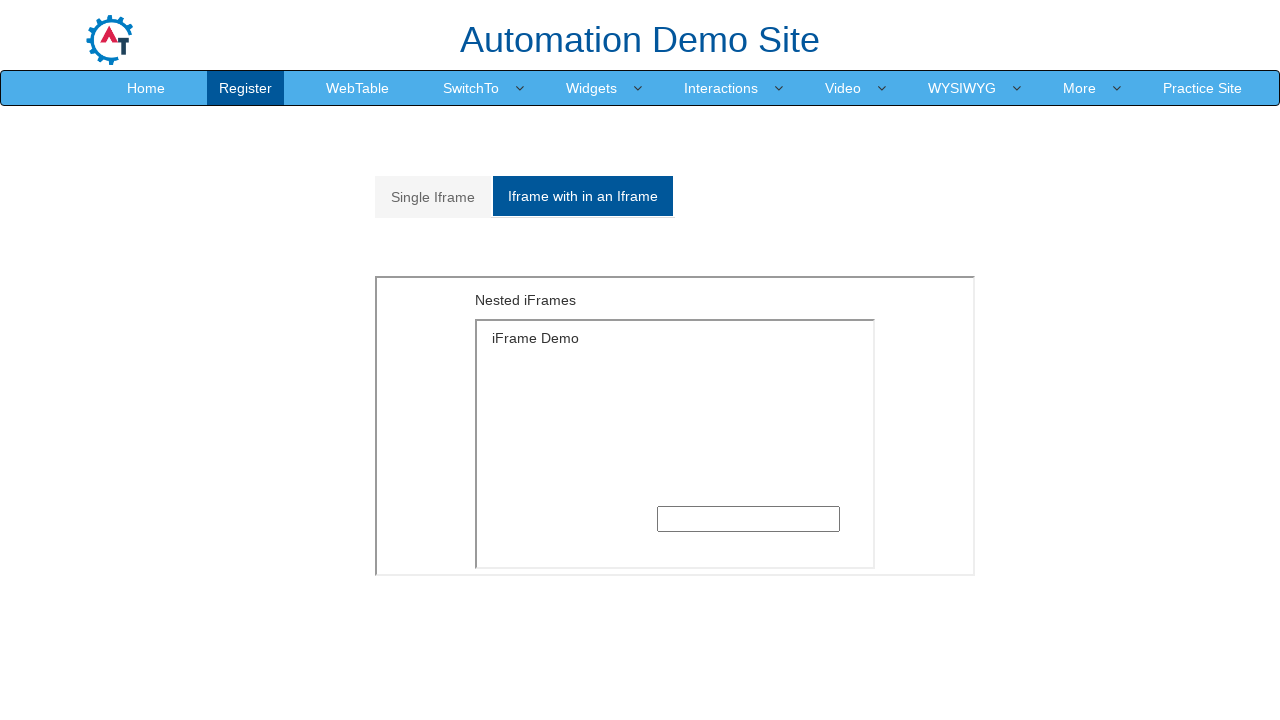

Filled text input field in nested frame with 'Asif' on iframe[style='float: left;height: 300px;width:600px'] >> internal:control=enter-
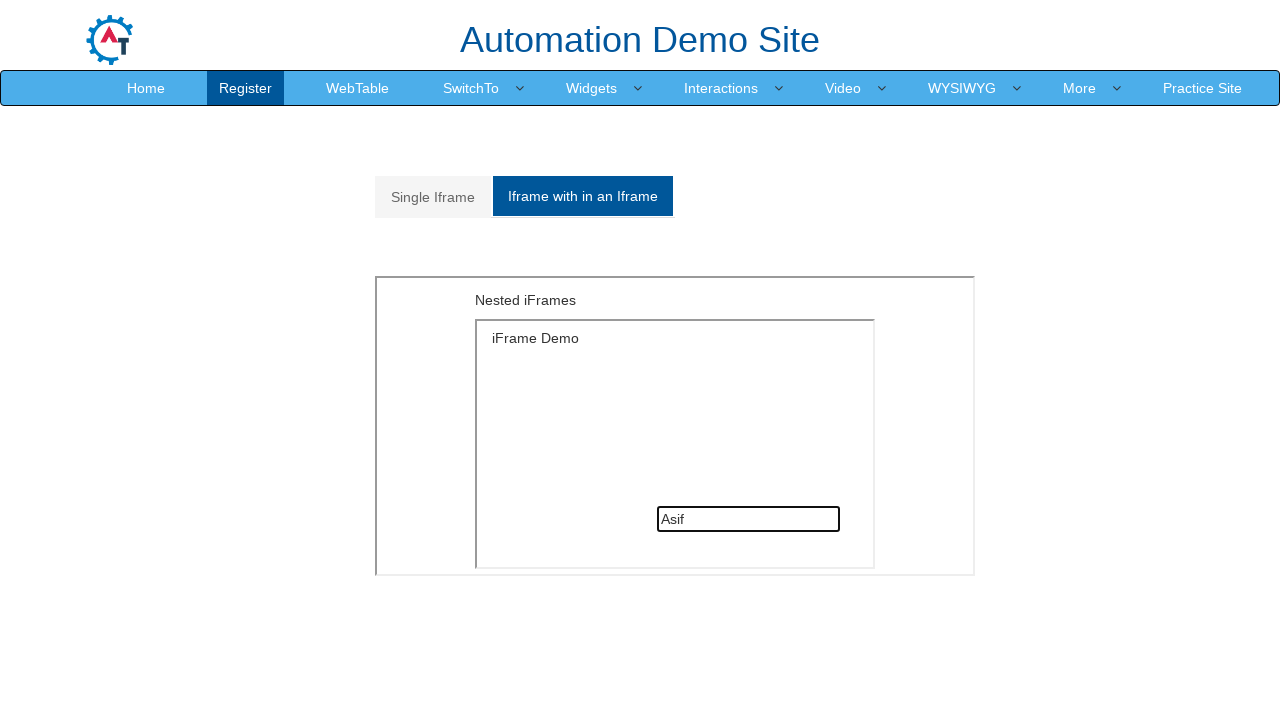

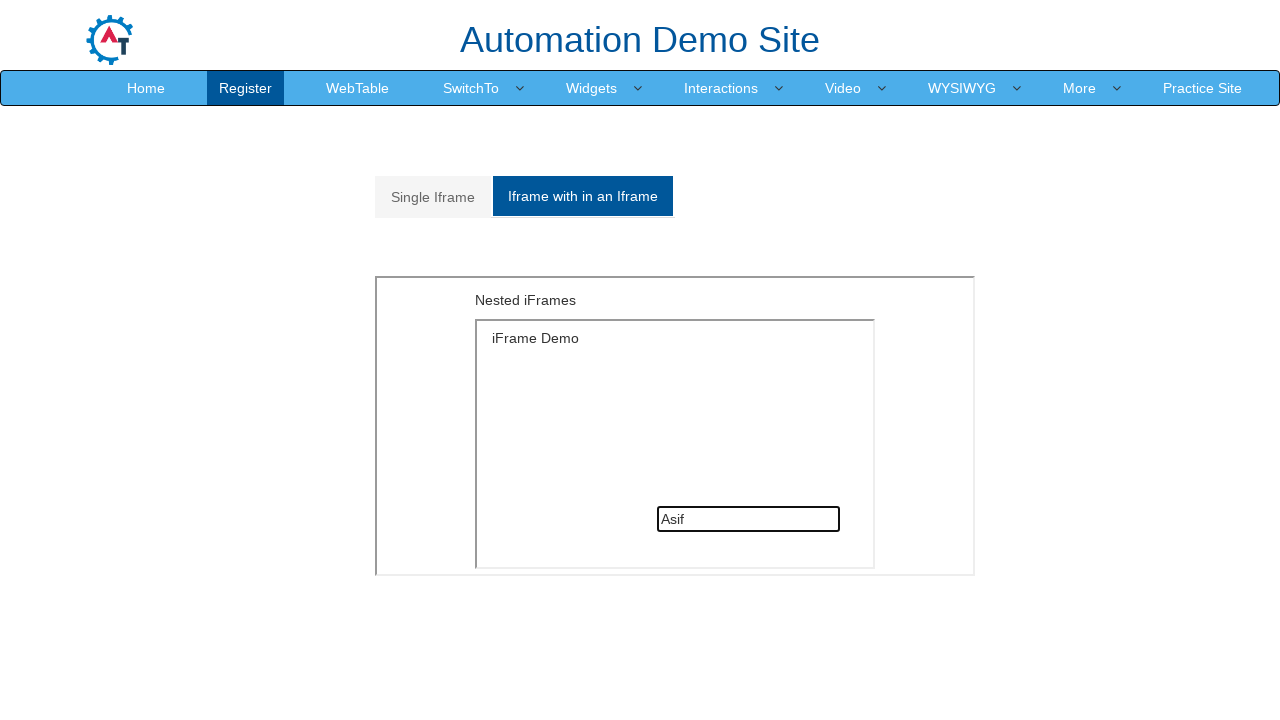